Navigates to Cathay United Bank homepage and verifies the page loads

Starting URL: https://www.cathaybk.com.tw/cathaybk/

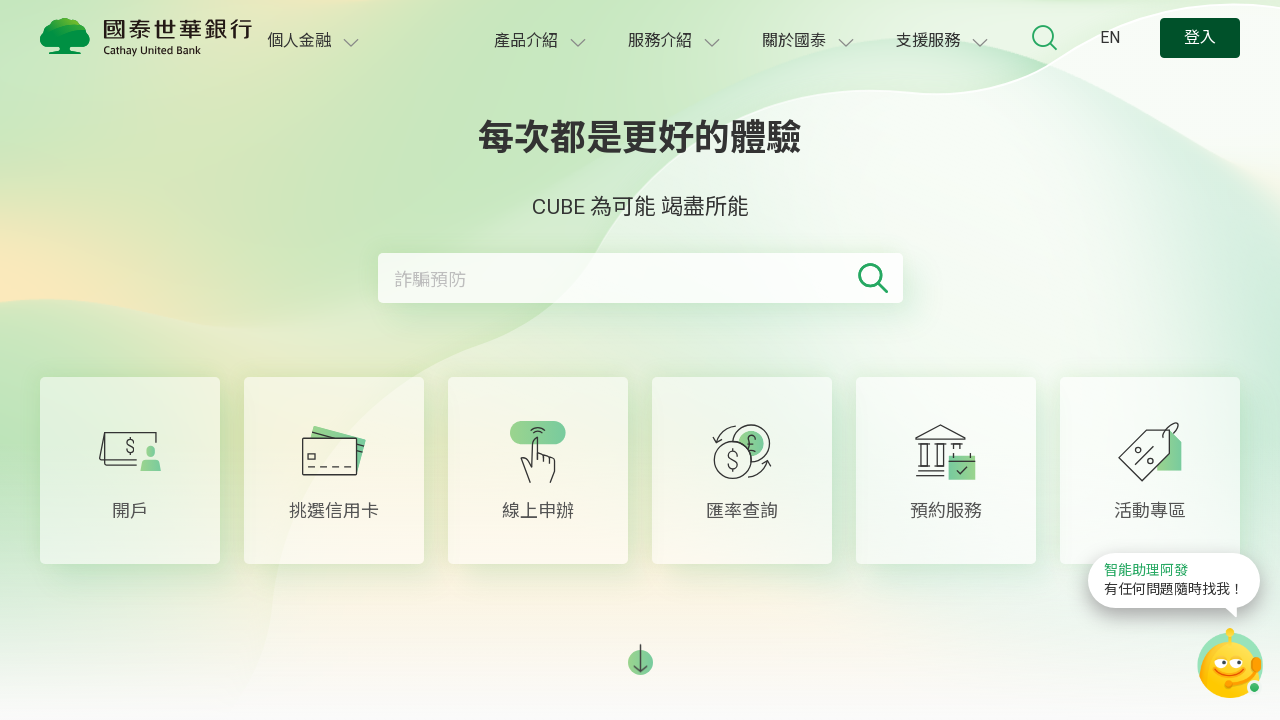

Cathay United Bank homepage loaded - body element appeared
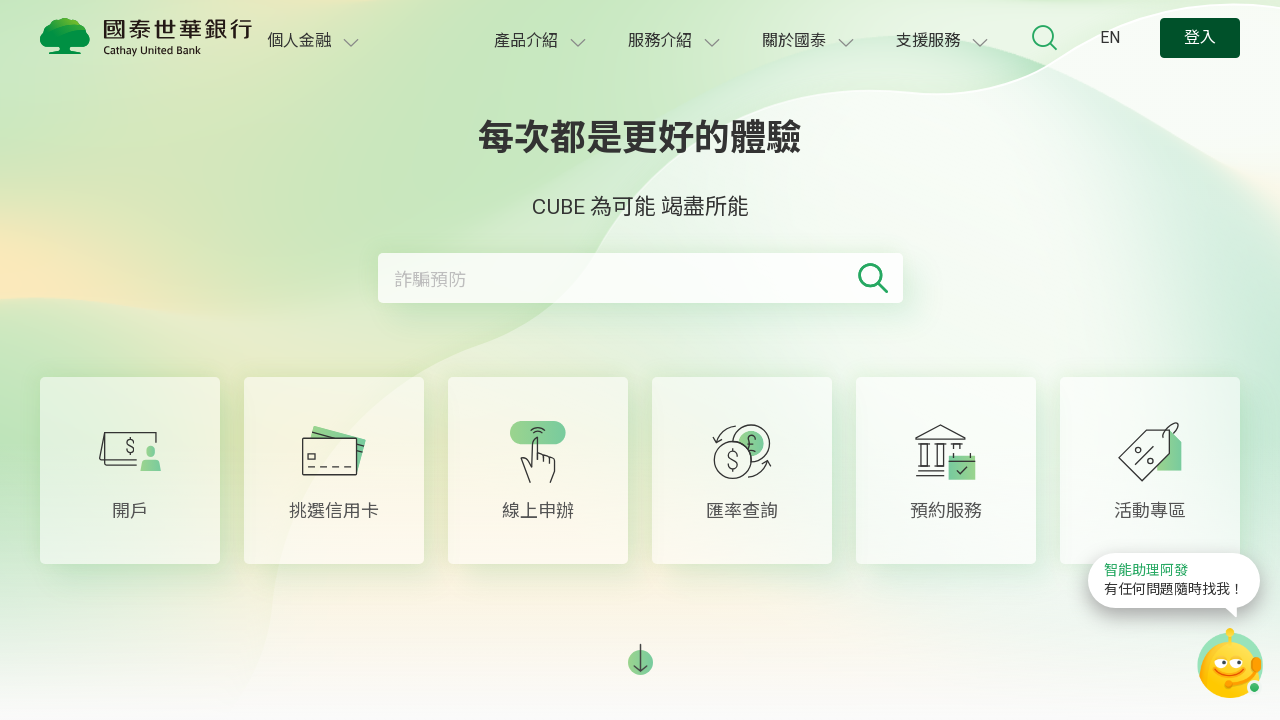

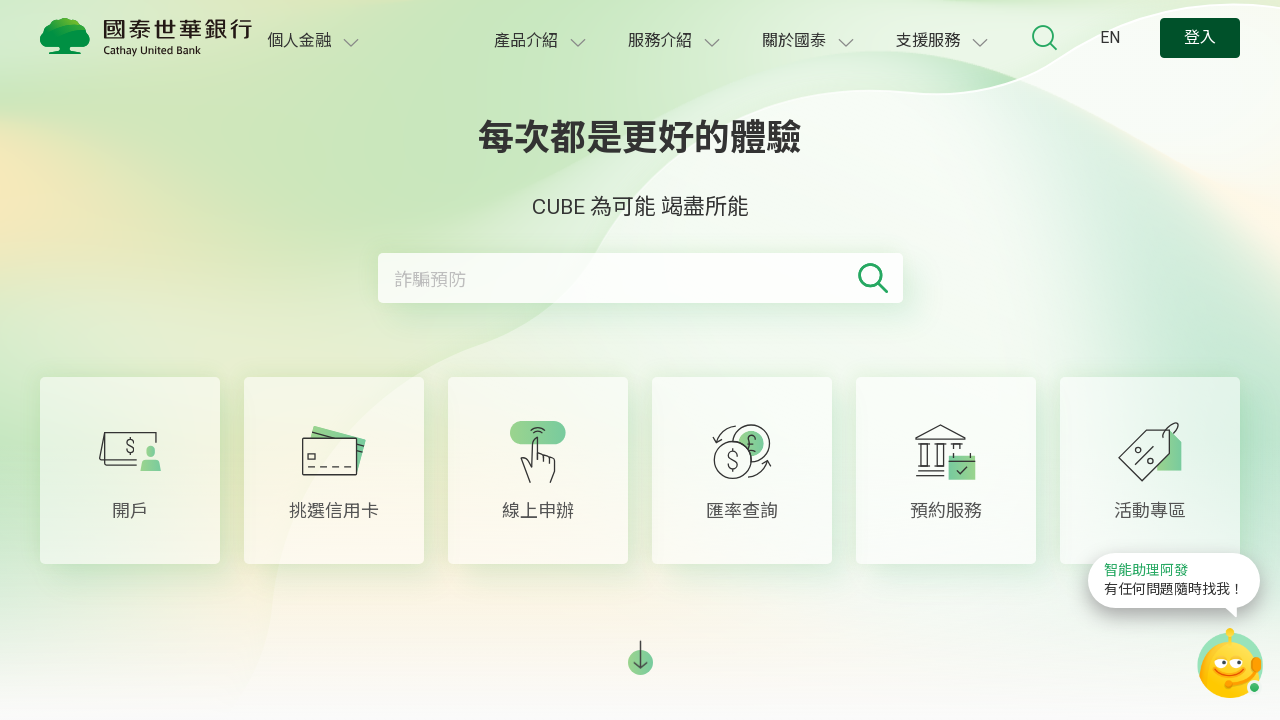